Tests input field interactions on letcode.in by navigating to the Edit input section and filling a text field with sample text.

Starting URL: https://letcode.in/

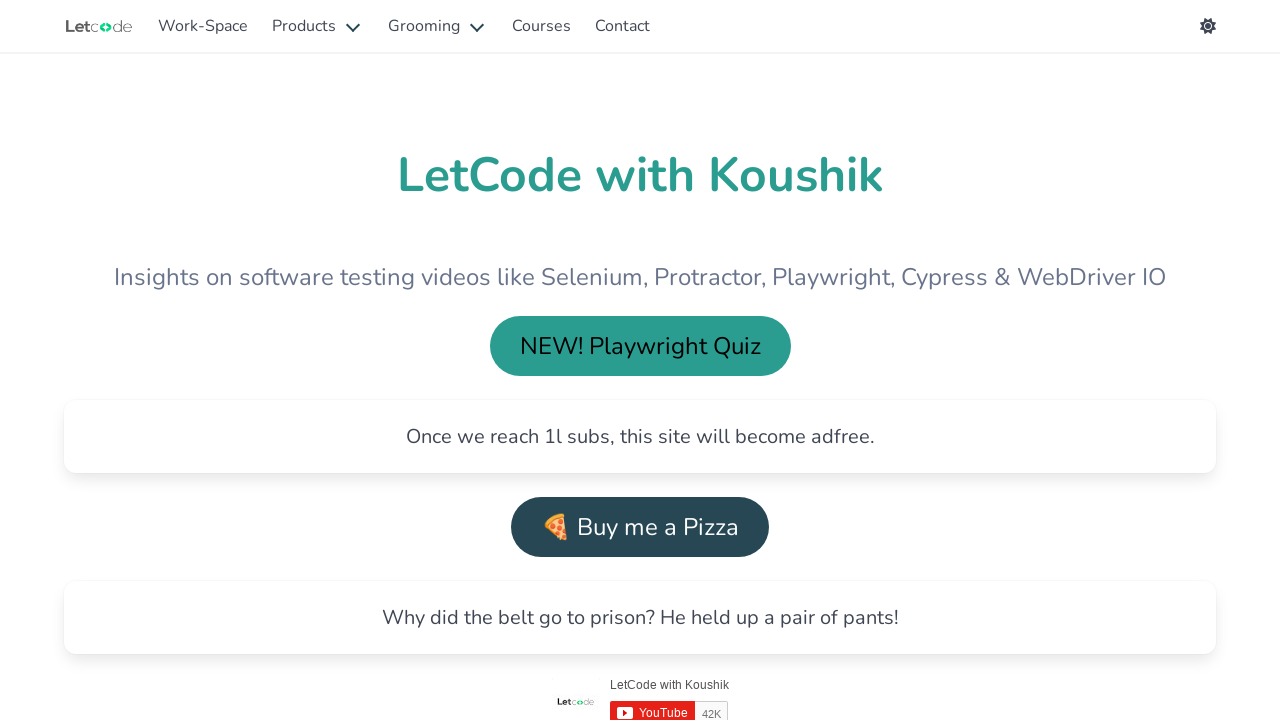

Clicked on 'Work-Space' link at (203, 26) on internal:role=link[name="Work-Space"i]
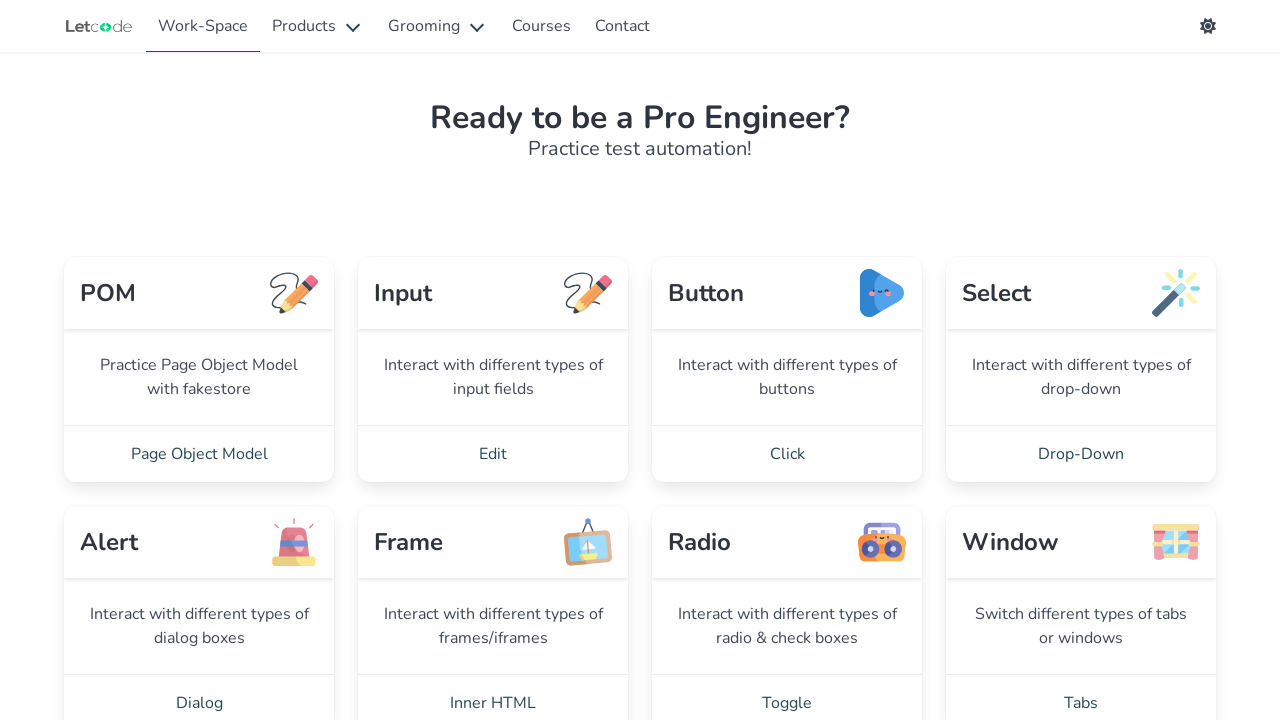

Clicked on input fields section at (640, 360) on div >> internal:has-text="Interact with different types of input fields"i >> nth
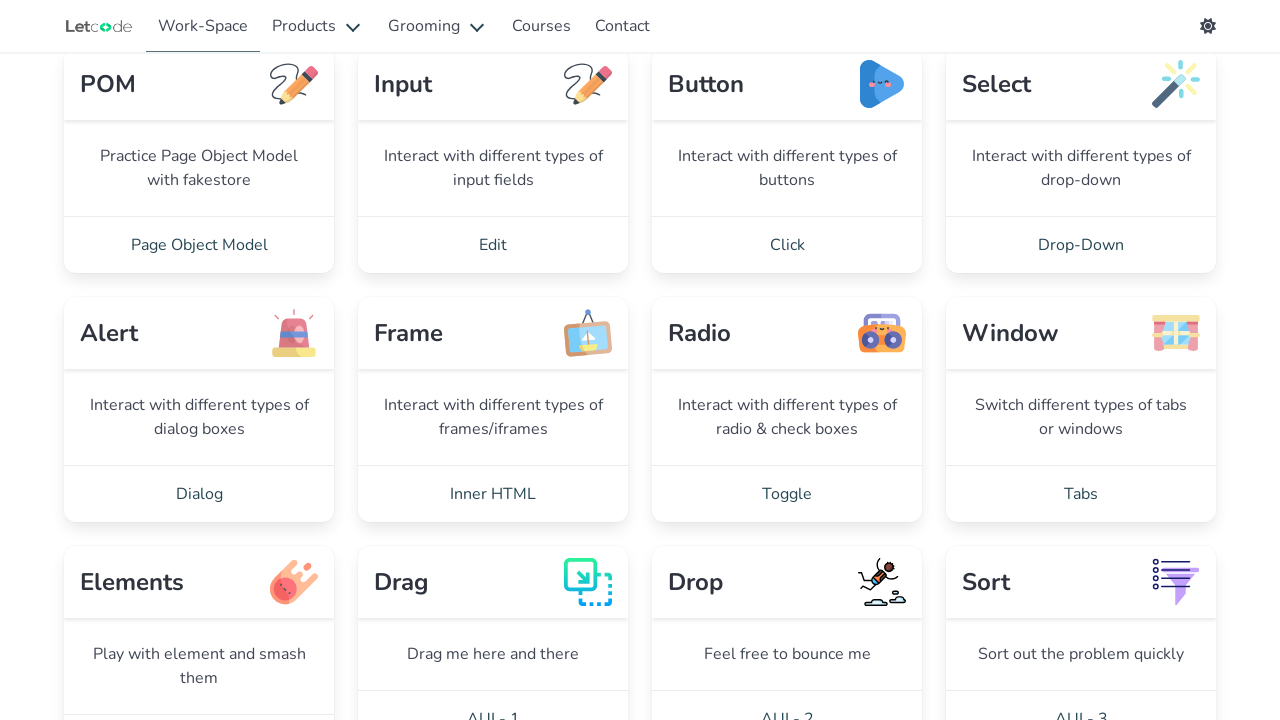

Clicked on 'Edit' link to navigate to Edit input section at (493, 245) on internal:role=link[name="Edit"i]
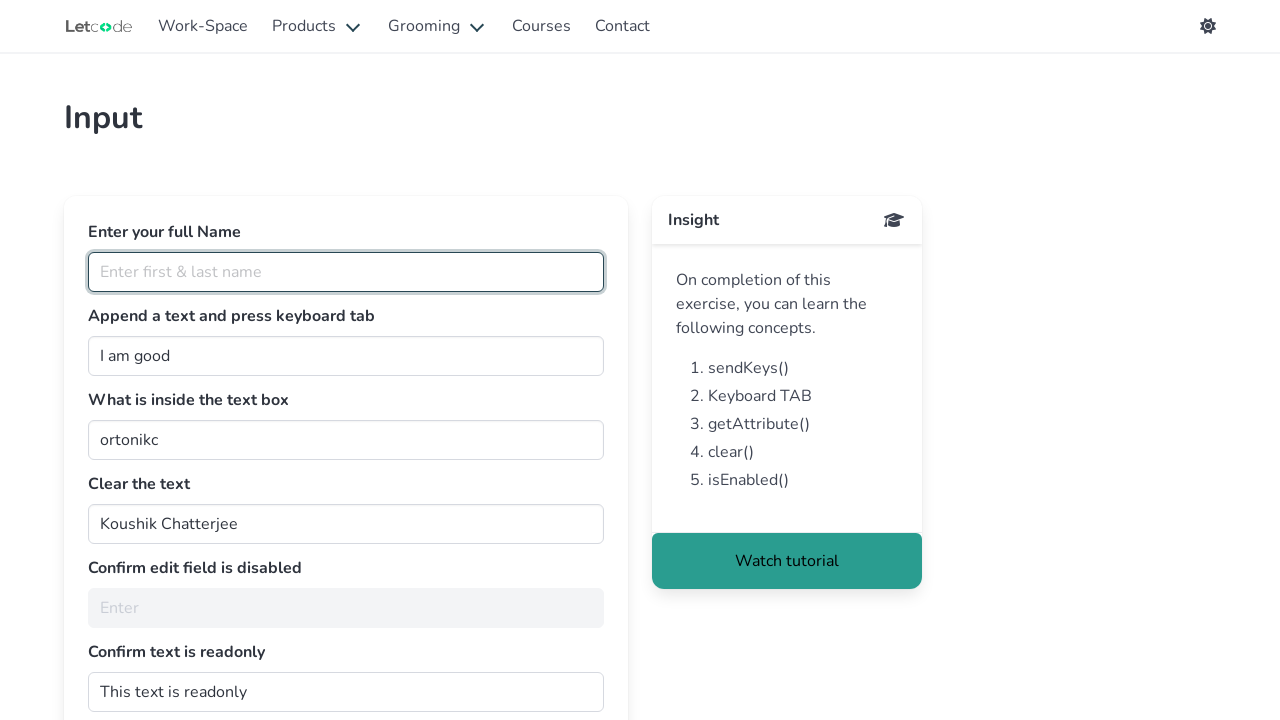

Clicked on join input field at (346, 356) on #join
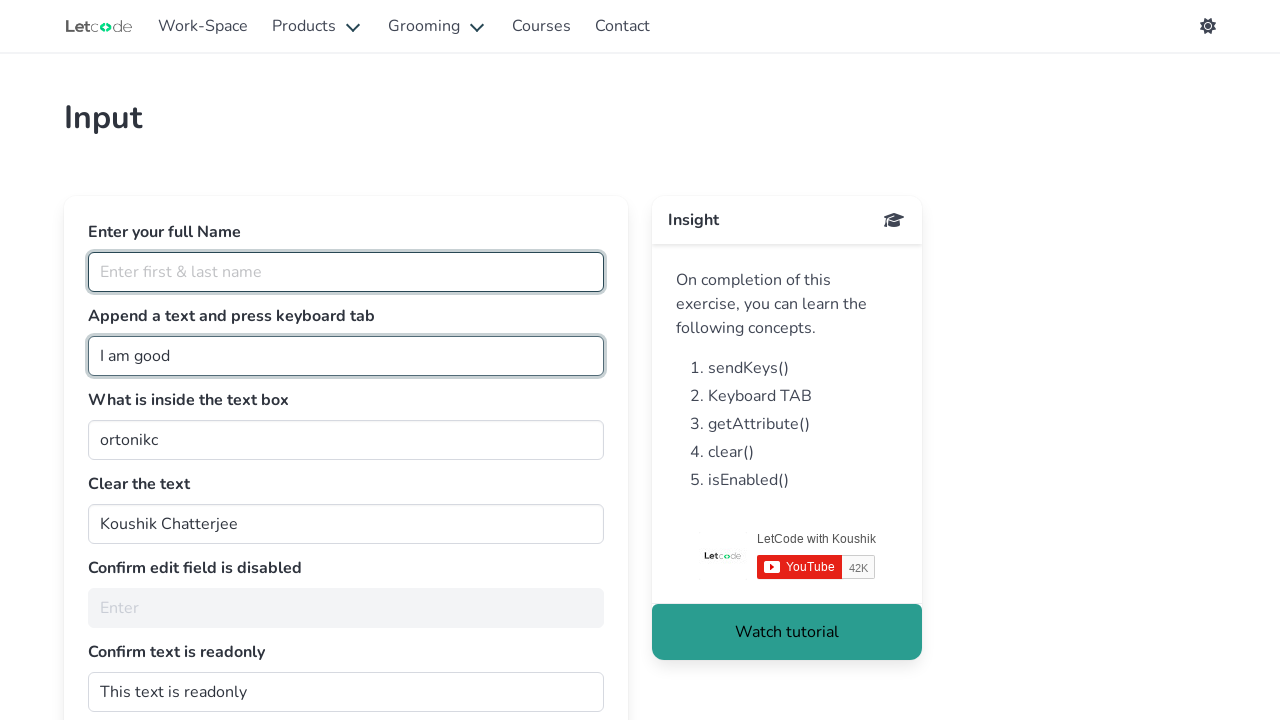

Filled join input field with sample text 'I am good a boy' on #join
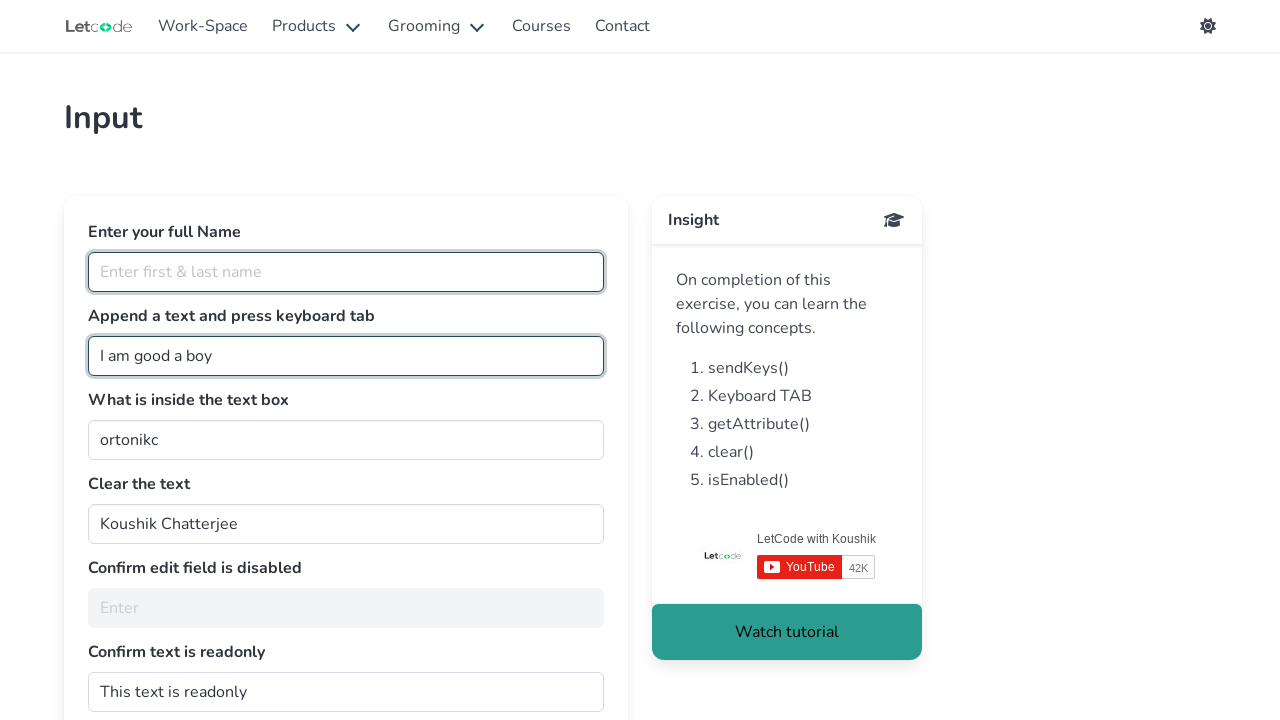

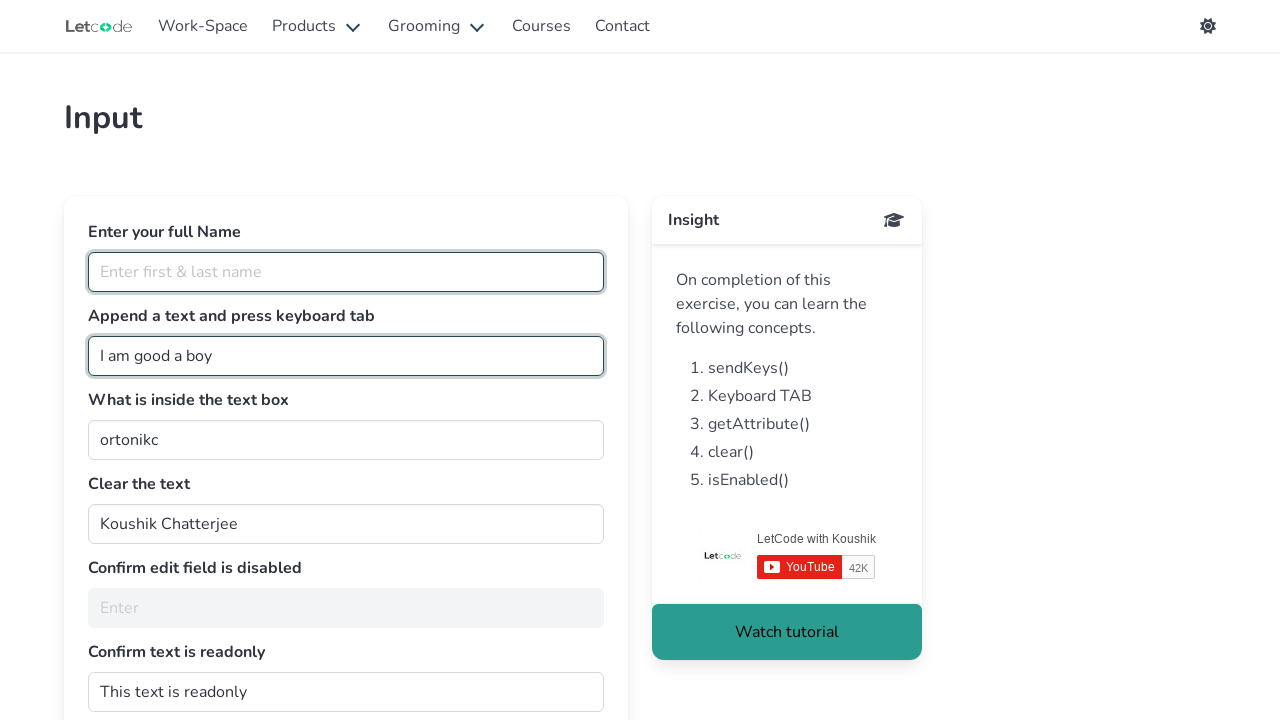